Verifies that the logo is displayed on the homepage after clicking on women's section

Starting URL: https://www.limeroad.com/

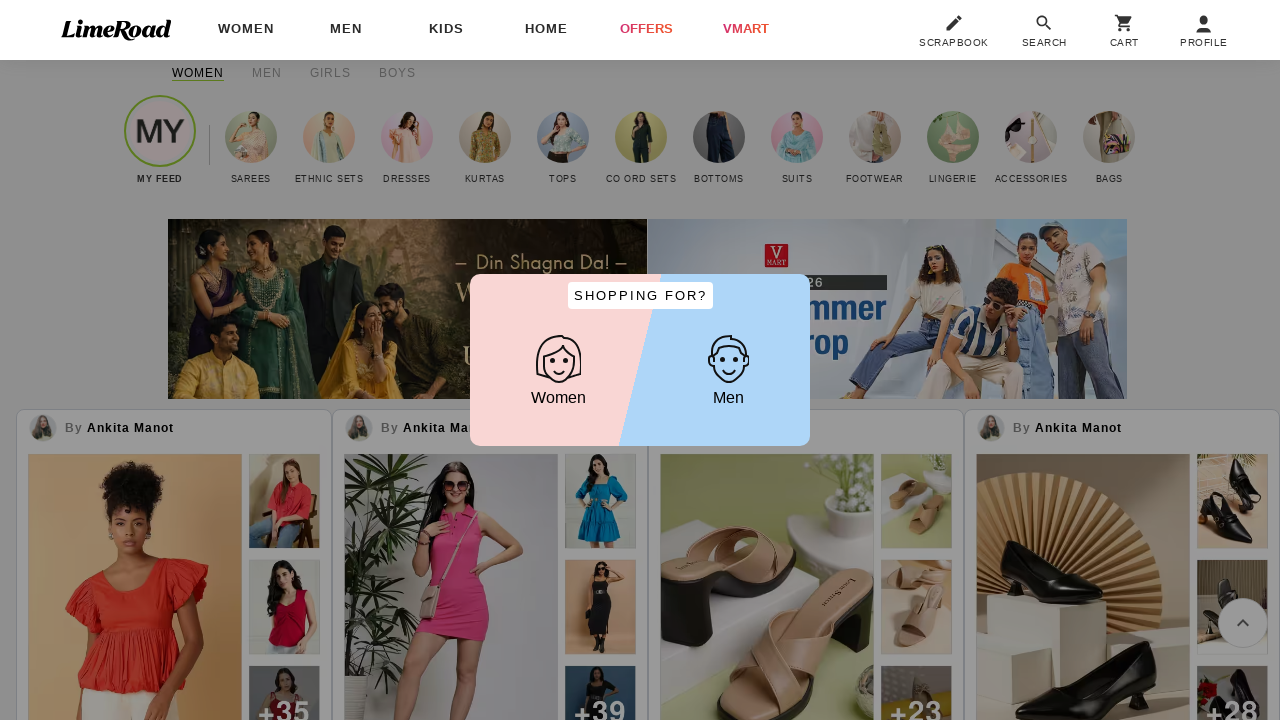

Clicked on Women's section button at (558, 371) on #shopWomen
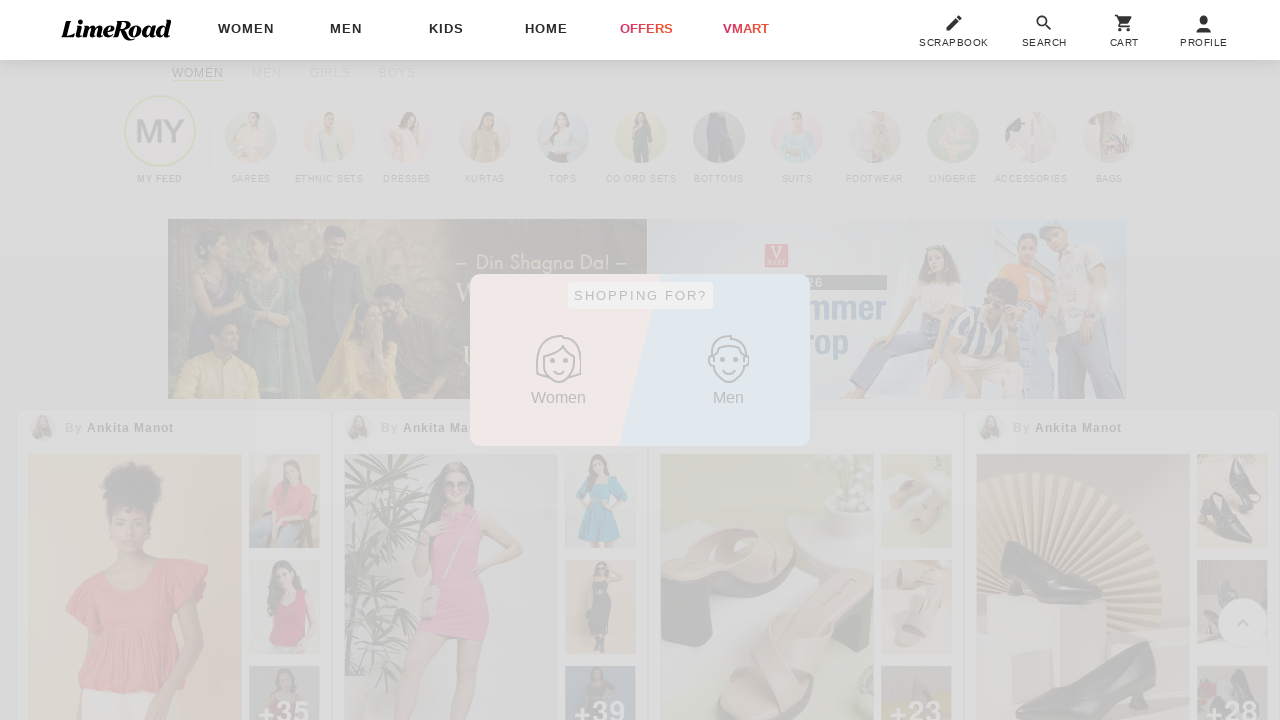

Logo became visible on the page
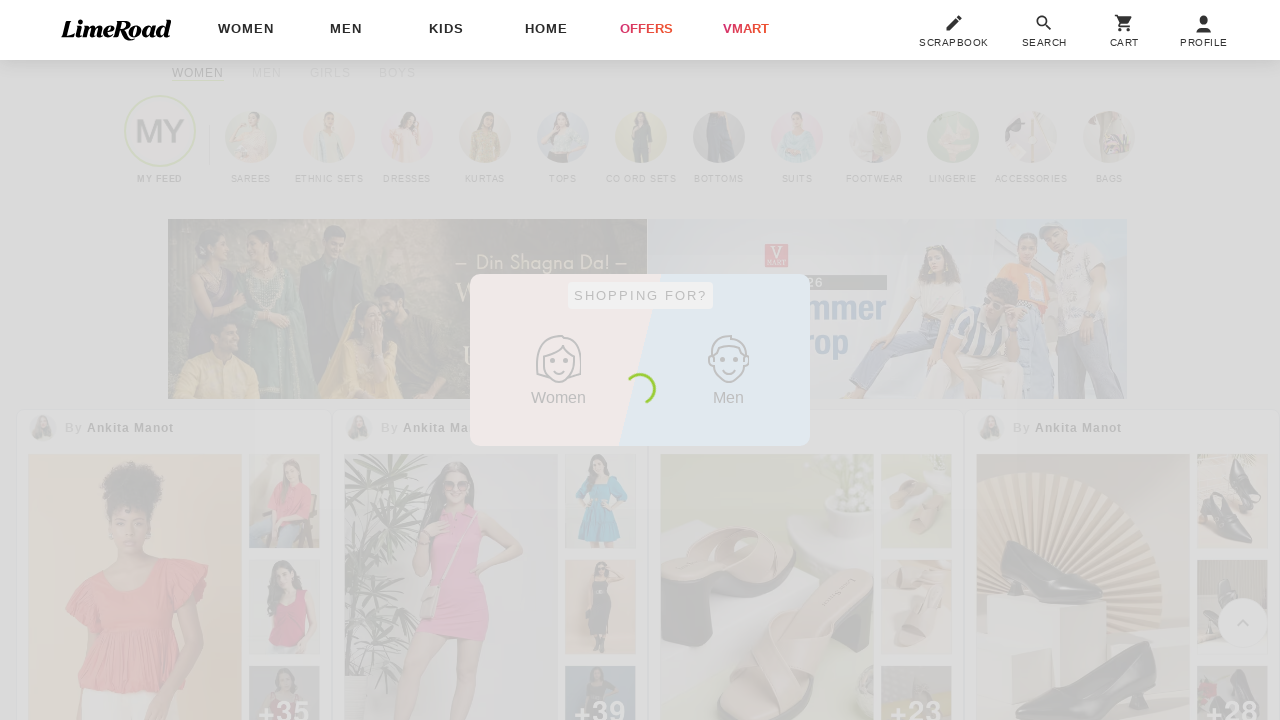

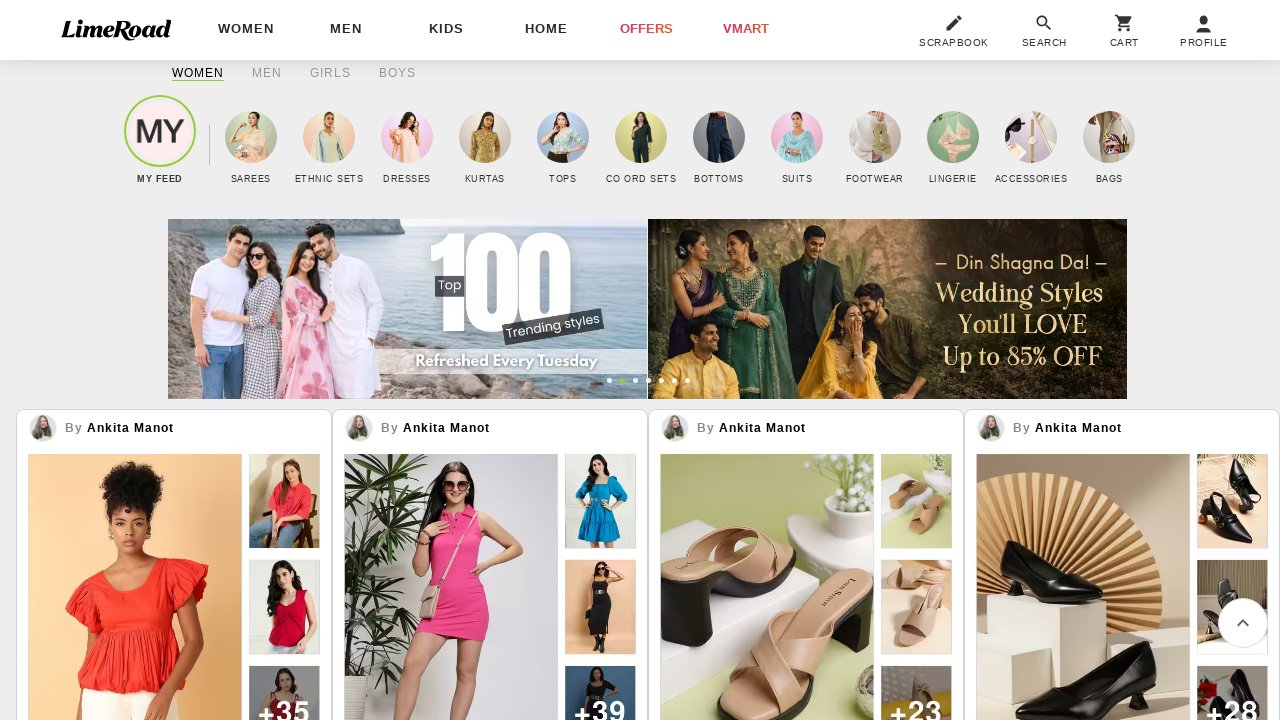